Tests right-click context menu functionality by performing a right-click action on a button and verifying the context menu appears with a Copy option

Starting URL: https://swisnl.github.io/jQuery-contextMenu/demo.html

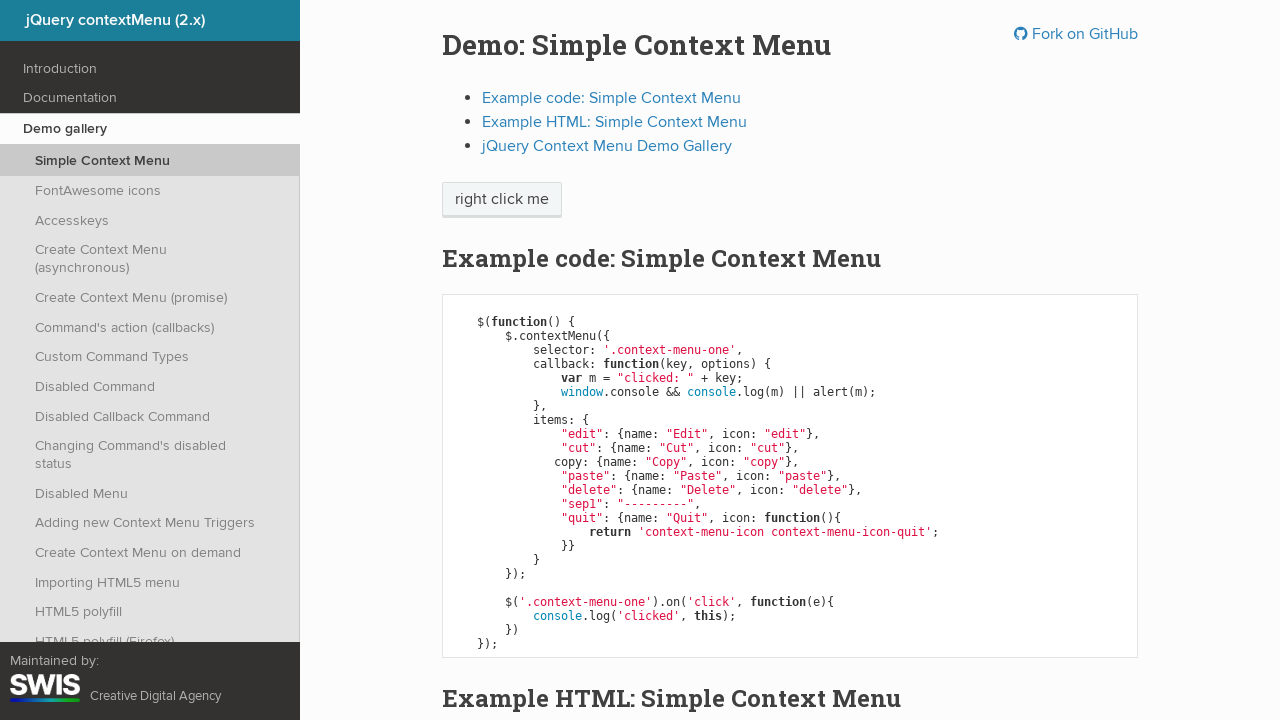

Located the 'right click me' button element
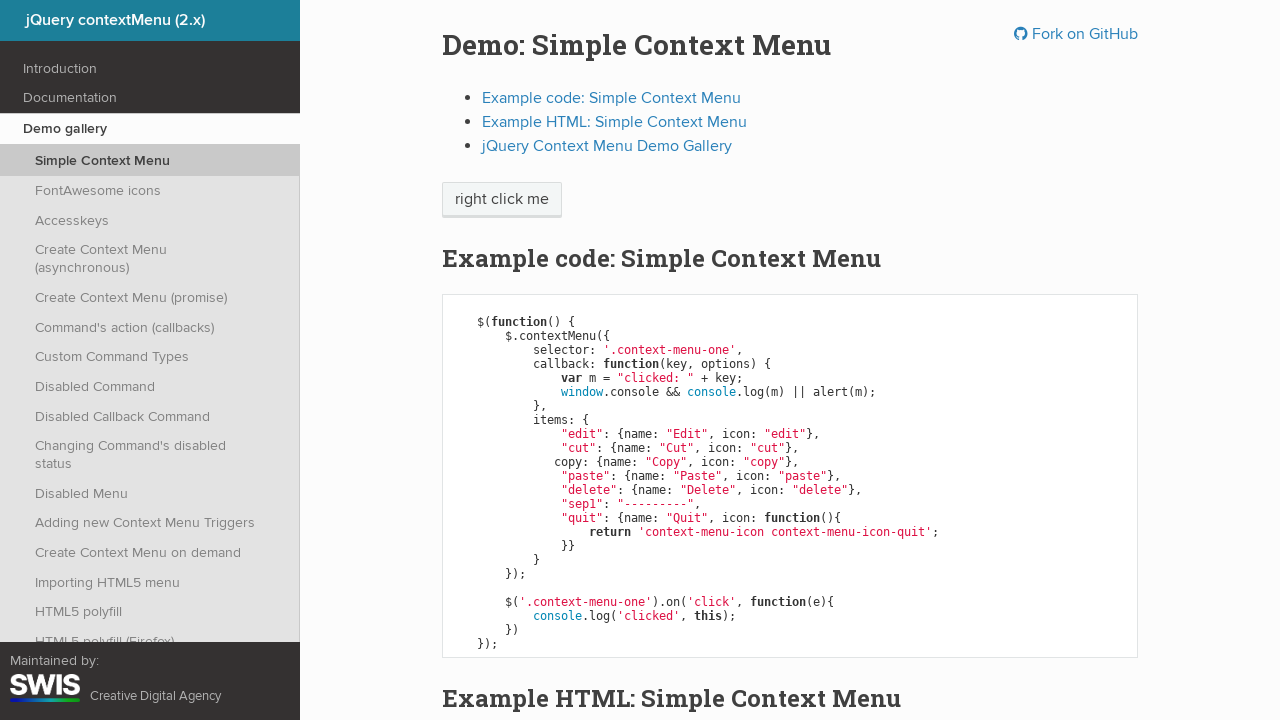

Performed right-click on the button at (502, 200) on xpath=//span[text()='right click me']
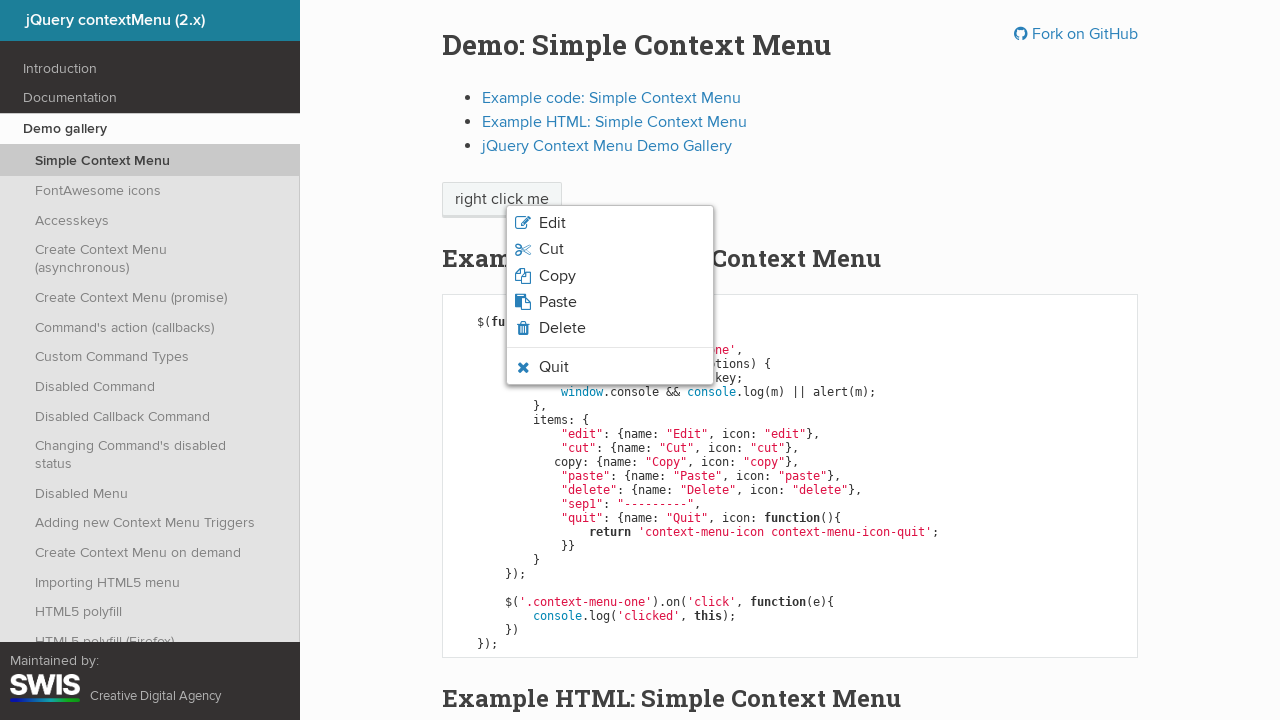

Context menu appeared with Copy option visible
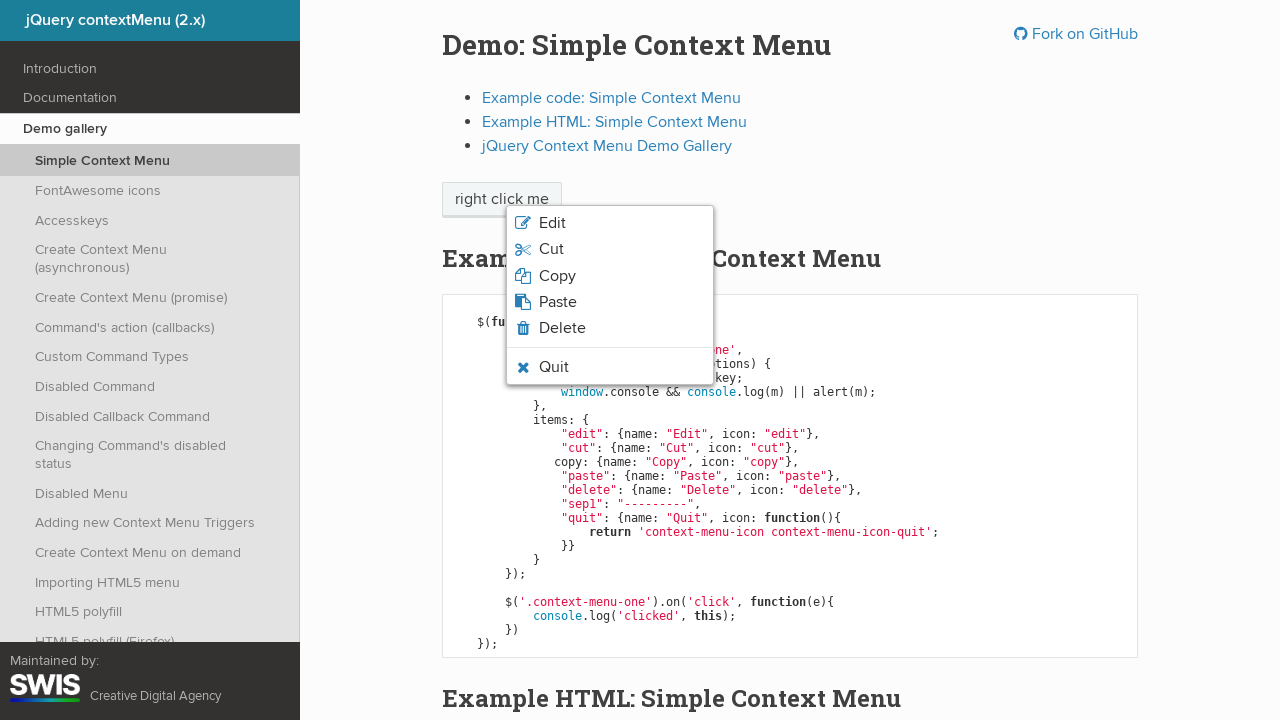

Located the Copy option in the context menu
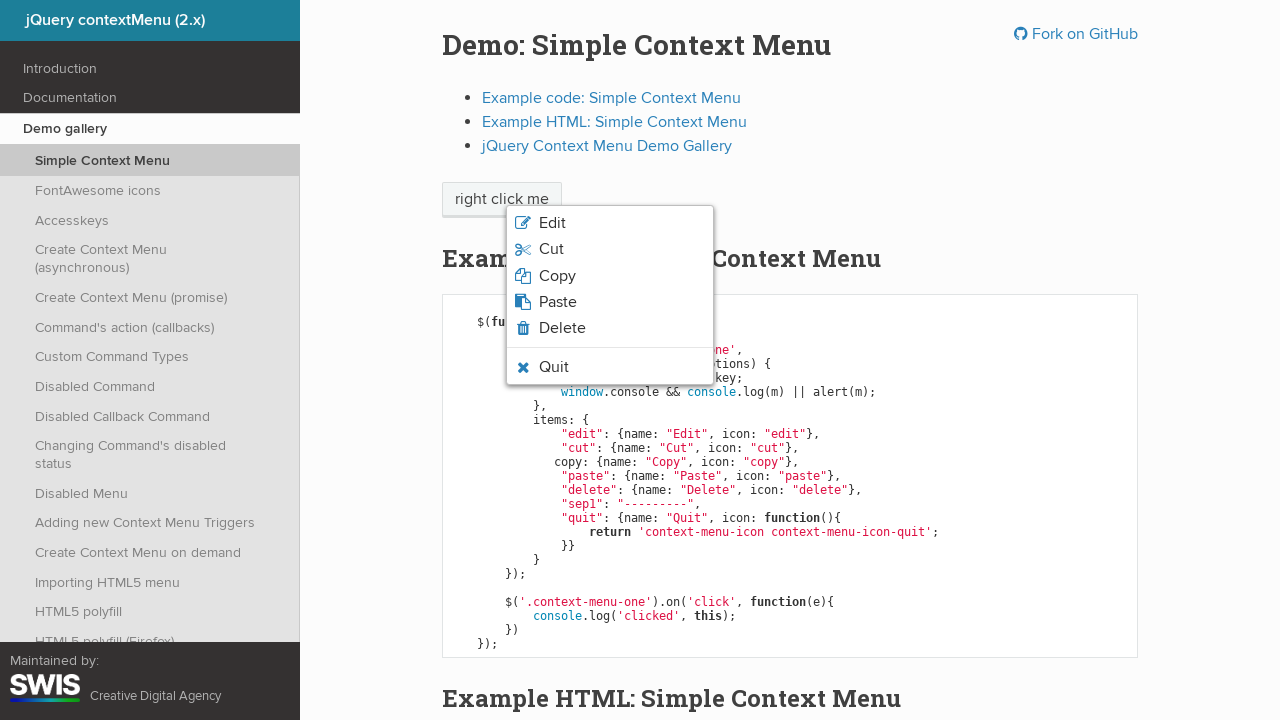

Retrieved Copy option text: 'Copy'
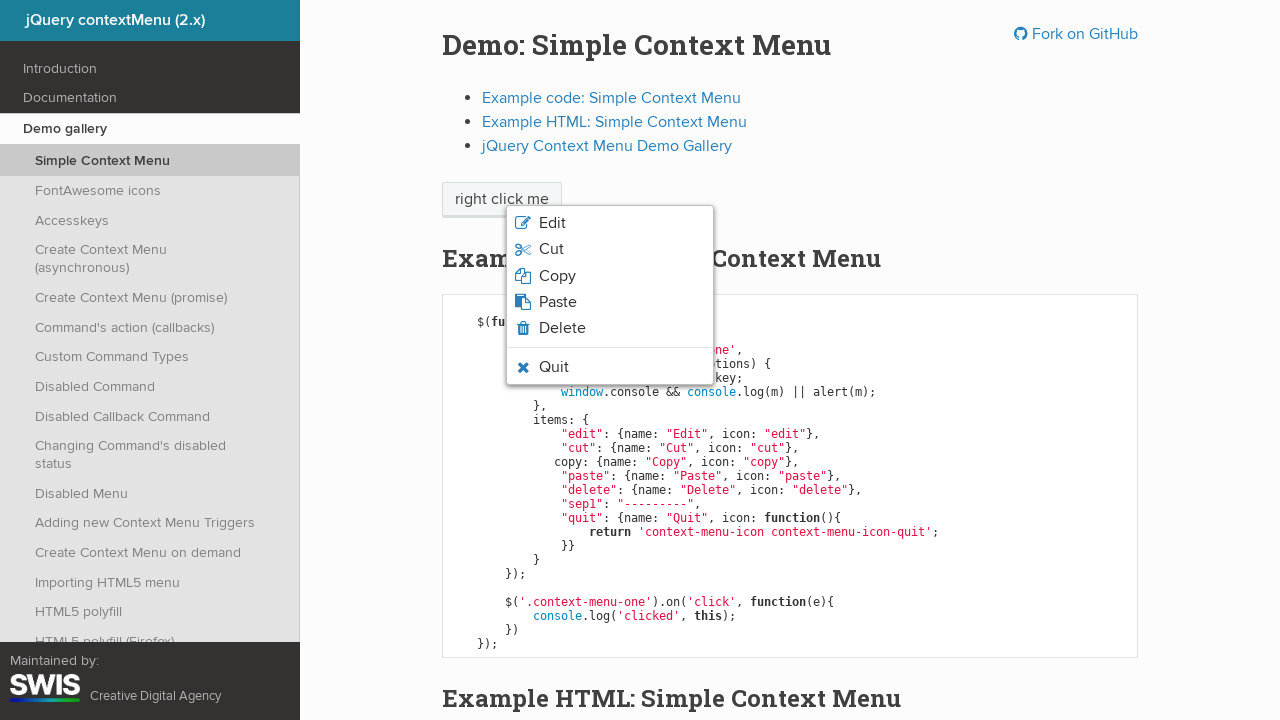

Printed Copy option text to console
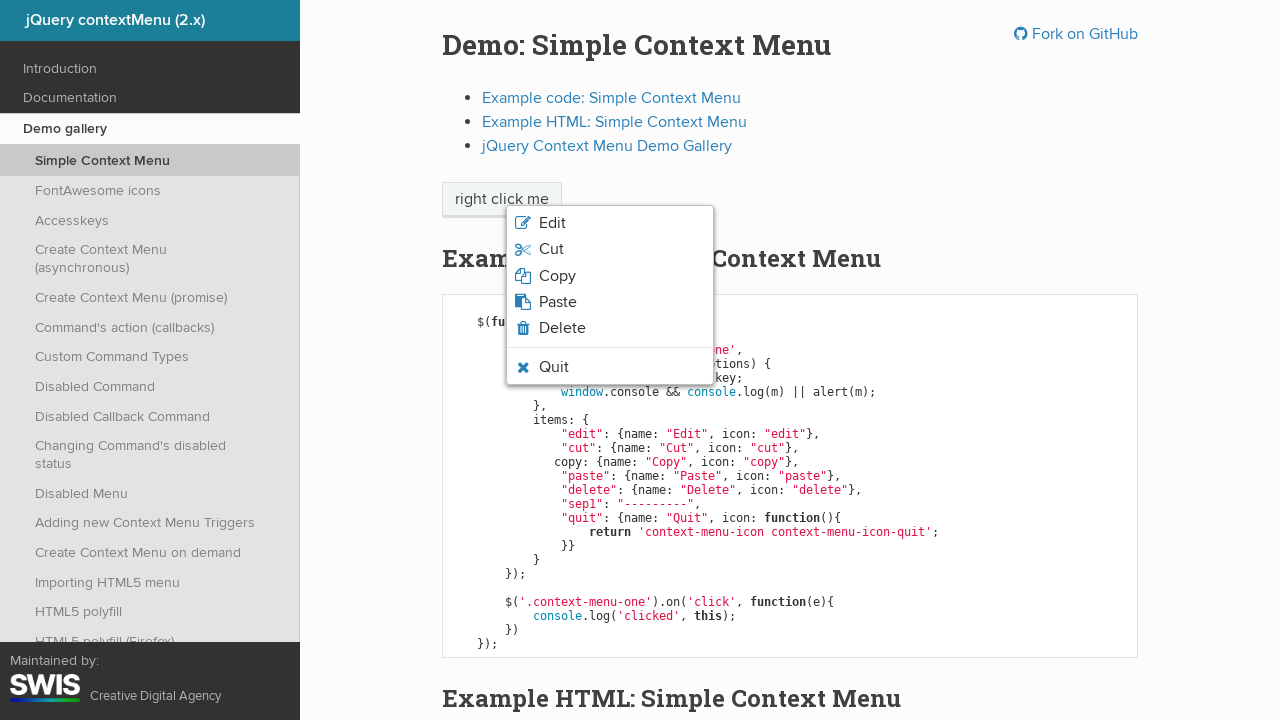

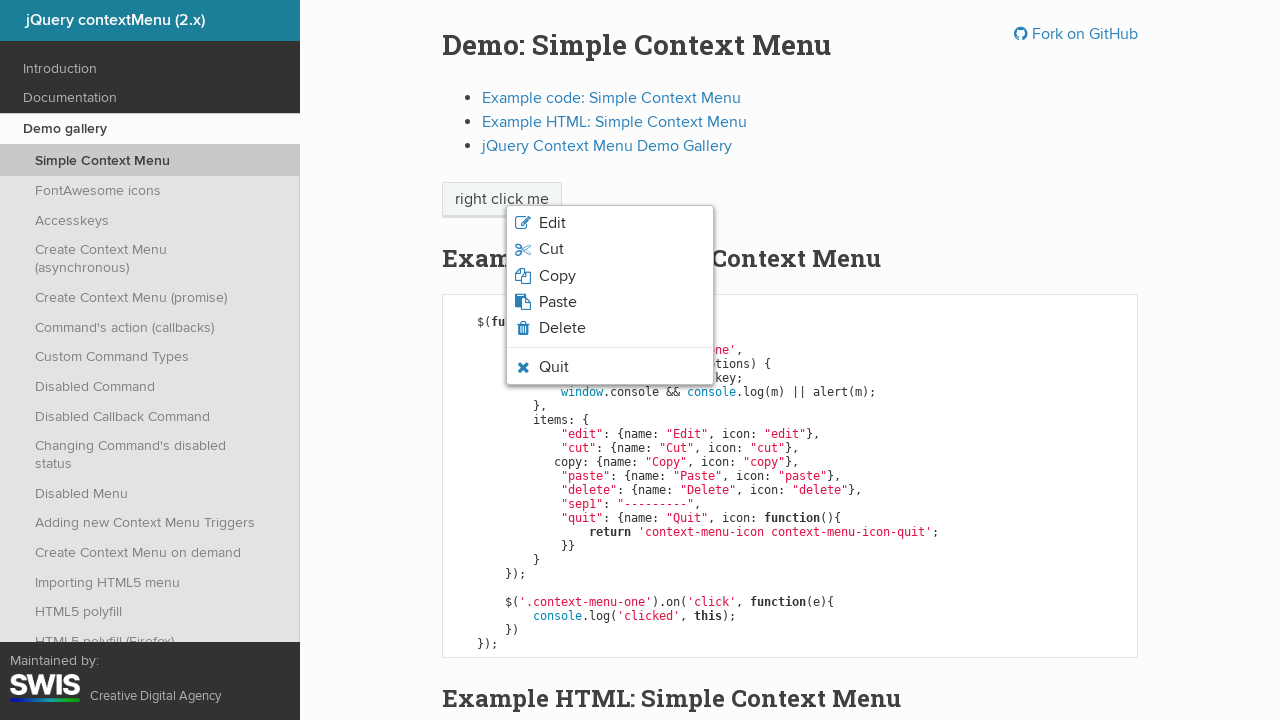